Tests W3Schools popup examples by clicking "Try it Yourself" button, switching between browser windows, and navigating through multiple tabs

Starting URL: https://www.w3schools.com/js/js_popup.asp

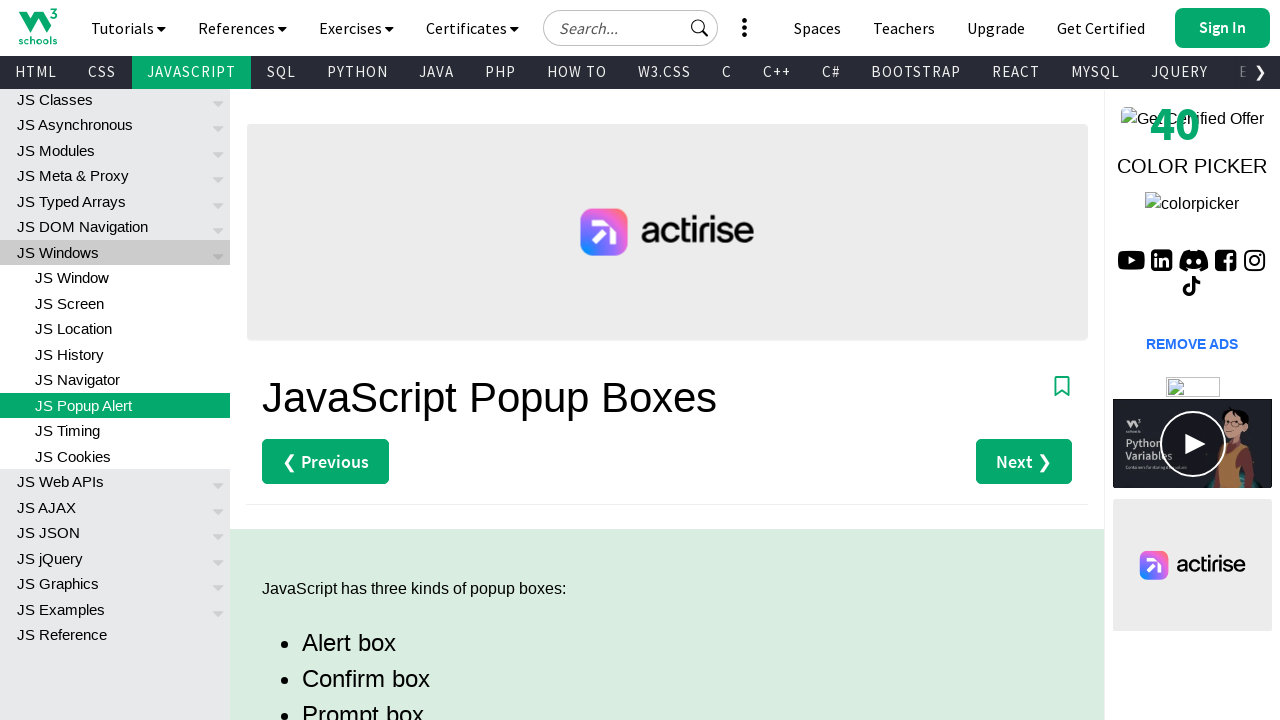

Clicked the first 'Try it Yourself' button on W3Schools popup examples page at (334, 360) on (//a[text()='Try it Yourself »'])[1]
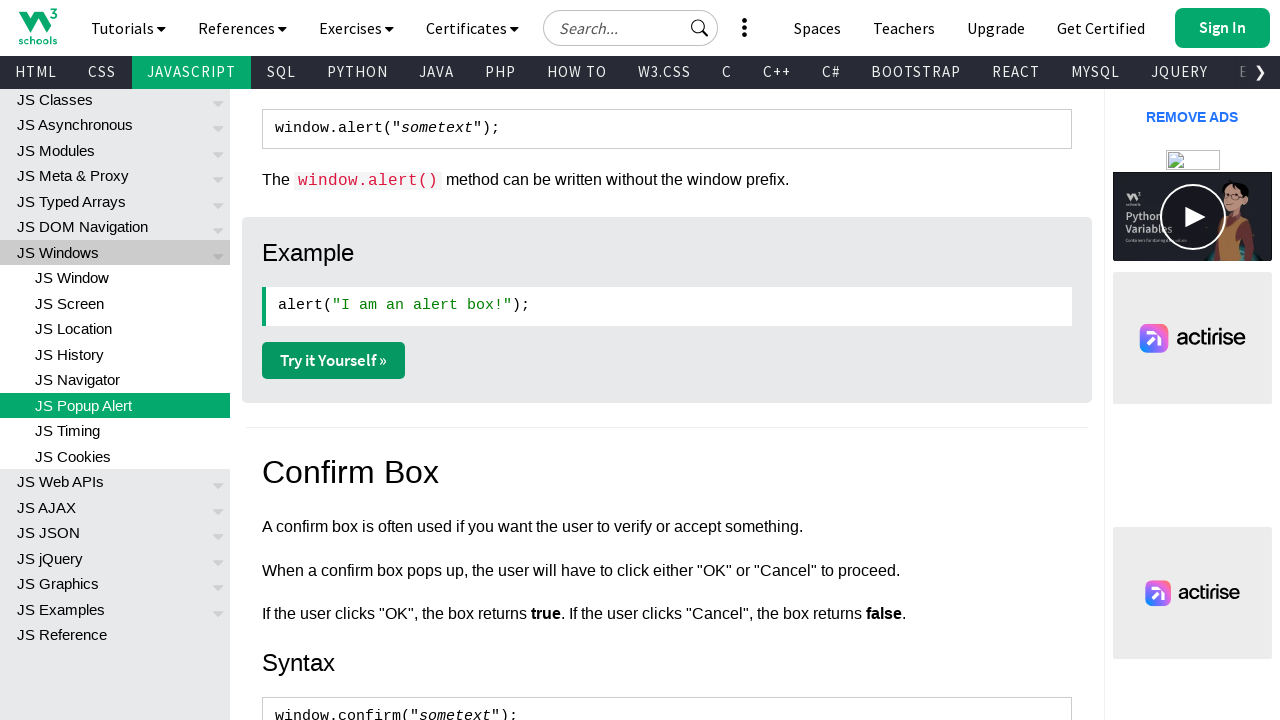

Waited 1000ms for new tab to open
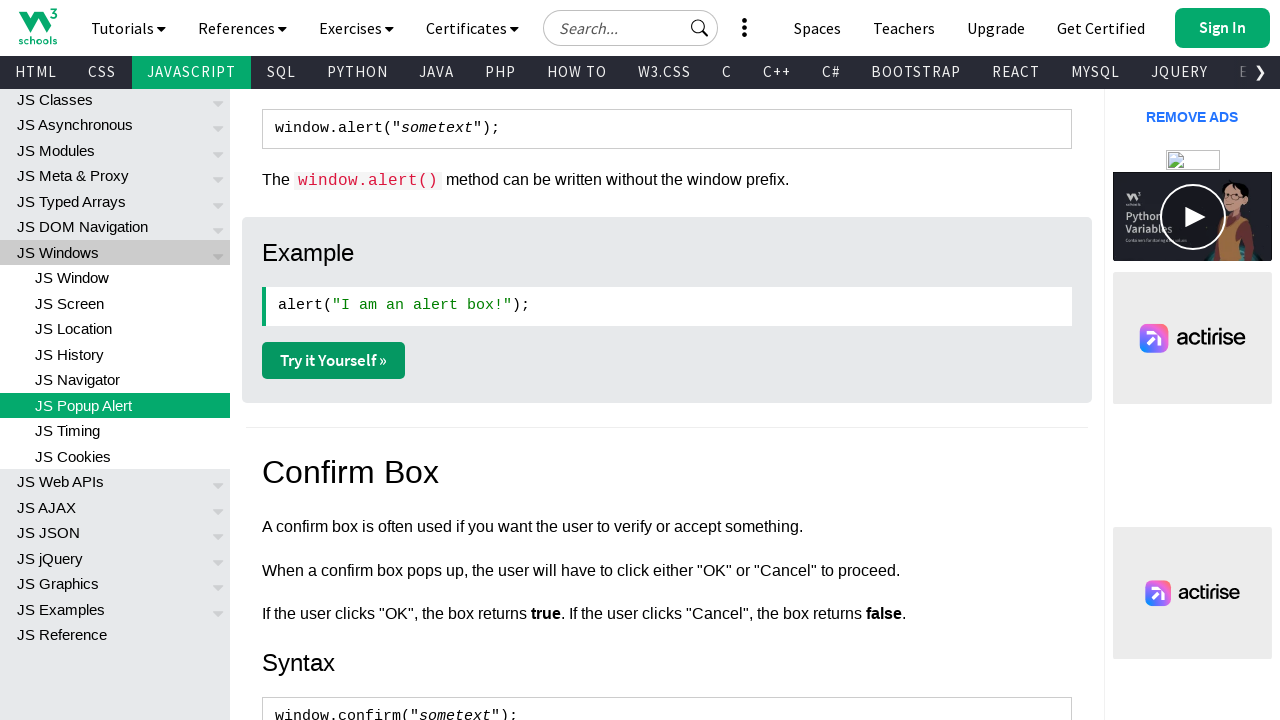

Retrieved list of all open pages in context
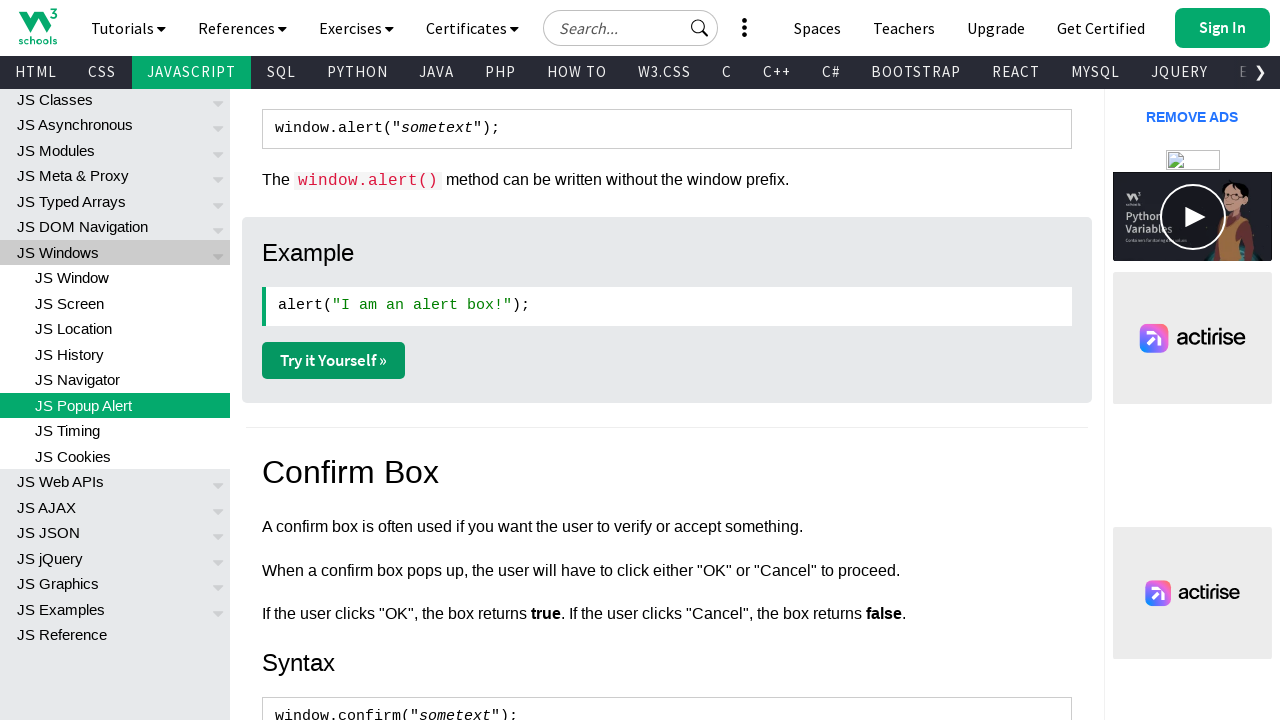

Switched to new tab (second page in context)
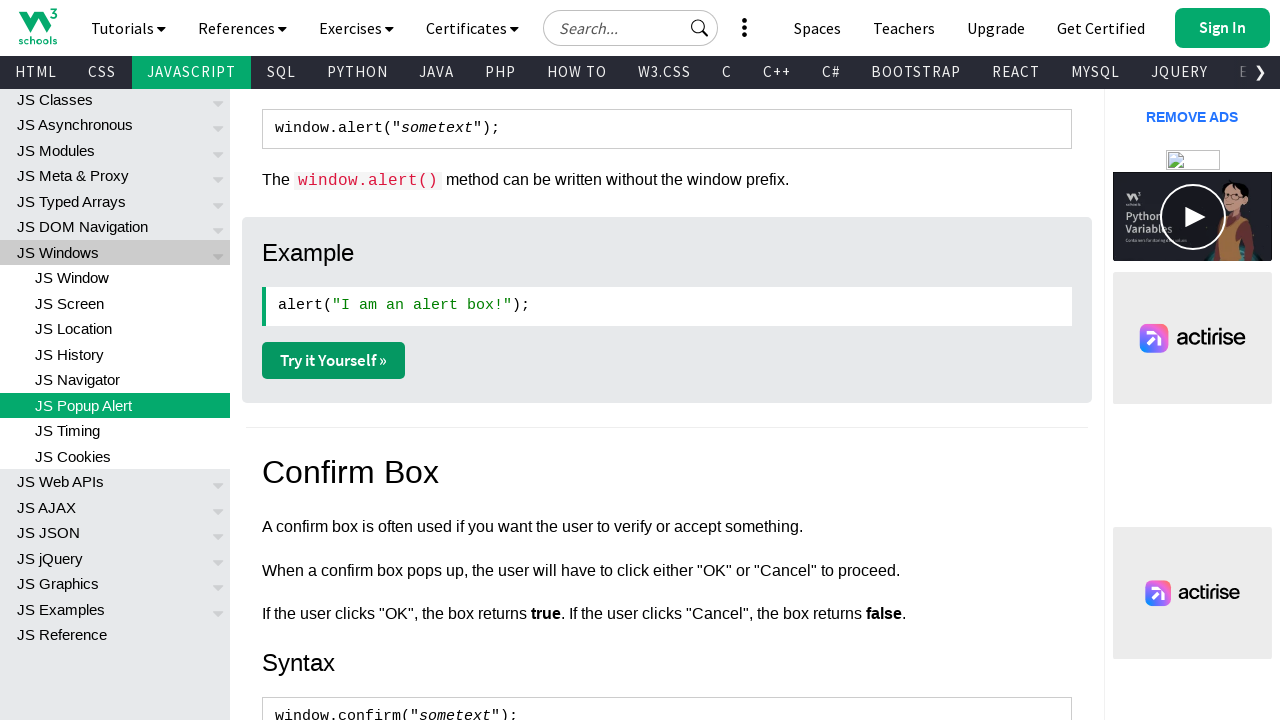

Clicked 'Get Your Own Website' button in the new tab at (920, 22) on xpath=//a[@id='getwebsitebtn']
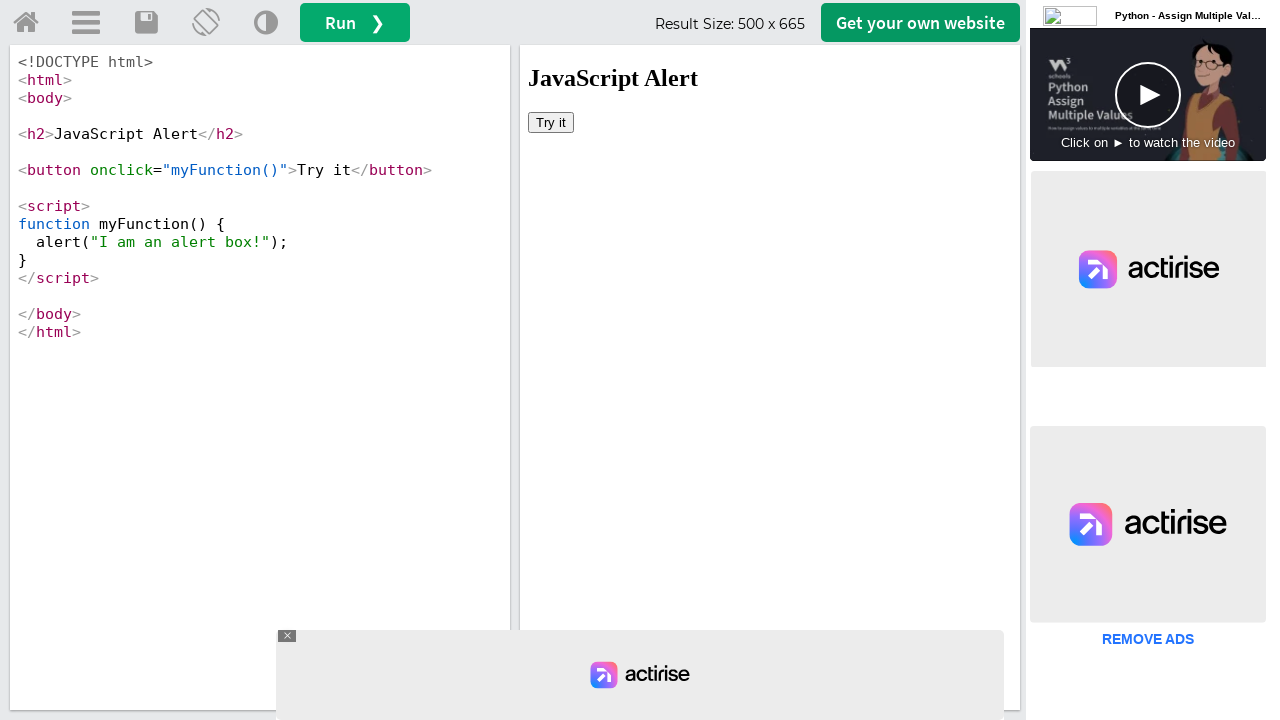

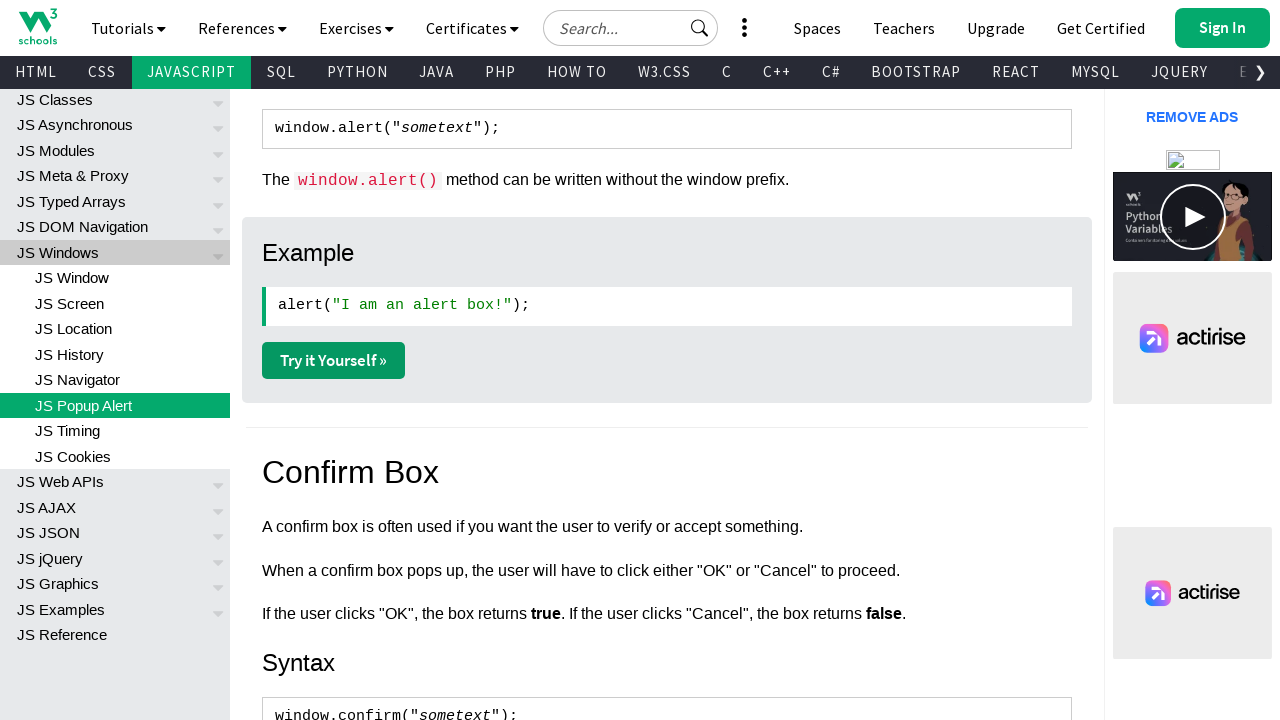